Tests a practice form submission by filling in name, email, password, selecting checkbox and radio button, entering birthday, and submitting the form

Starting URL: https://rahulshettyacademy.com/angularpractice/

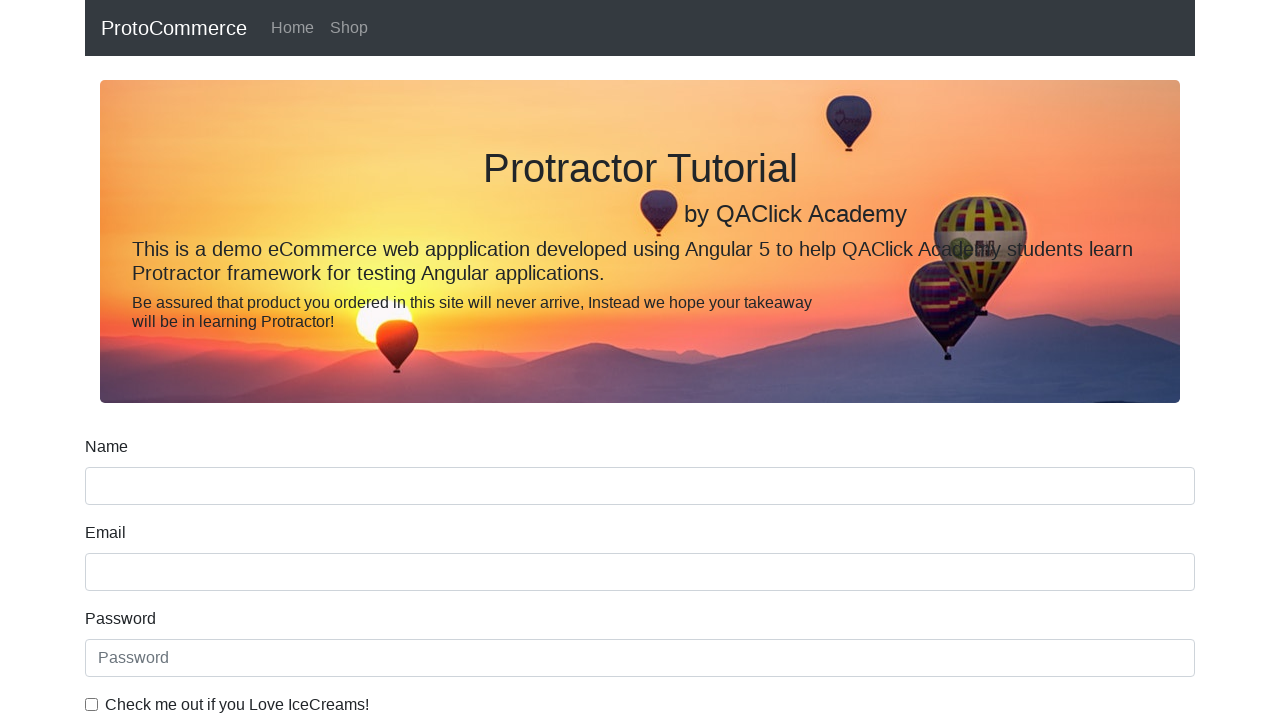

Filled name field with 'saurabh' on input[name='name']
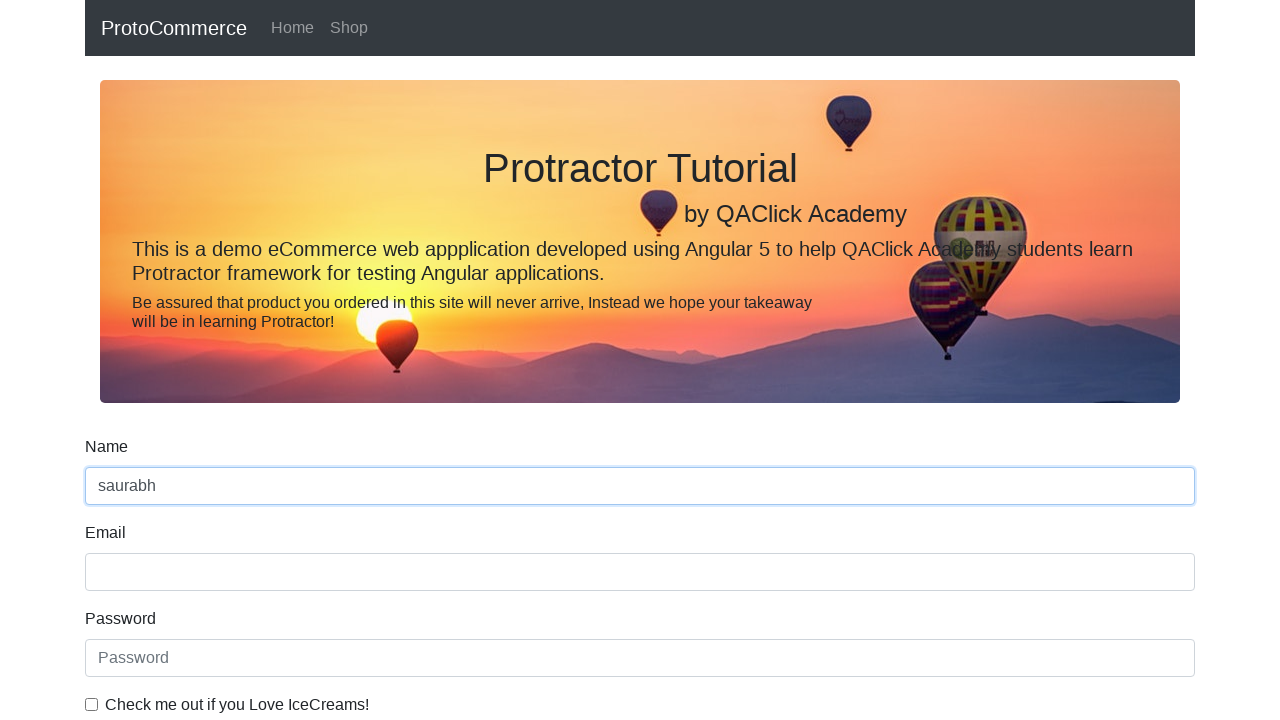

Filled email field with 'tsaurabh278@gmail.com' on input[name='email']
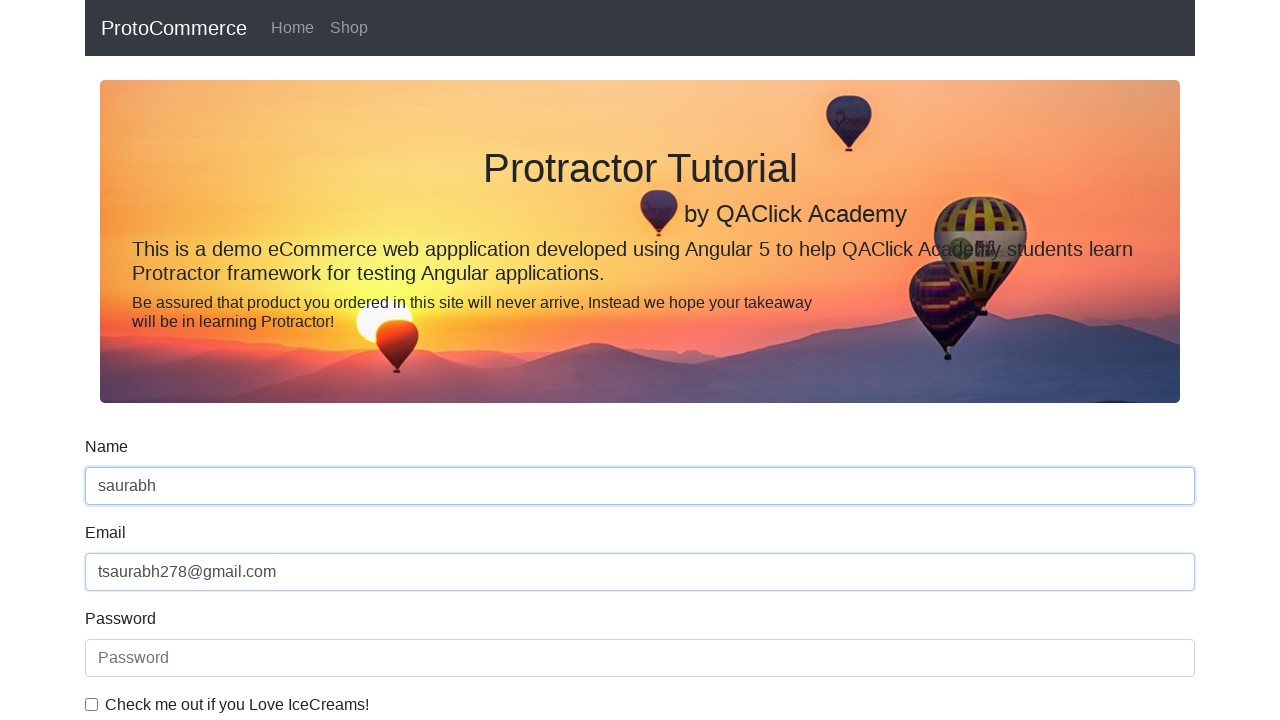

Filled password field with 'Qwerty@123' on #exampleInputPassword1
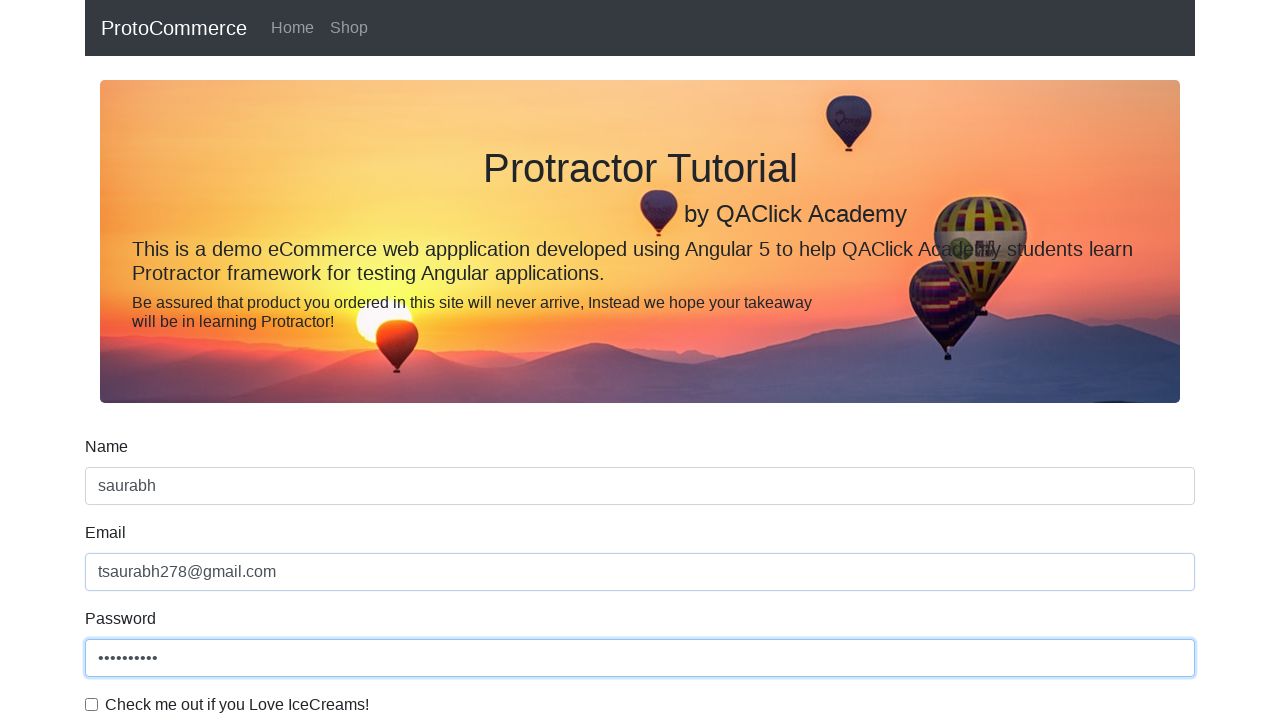

Checked the checkbox at (92, 704) on #exampleCheck1
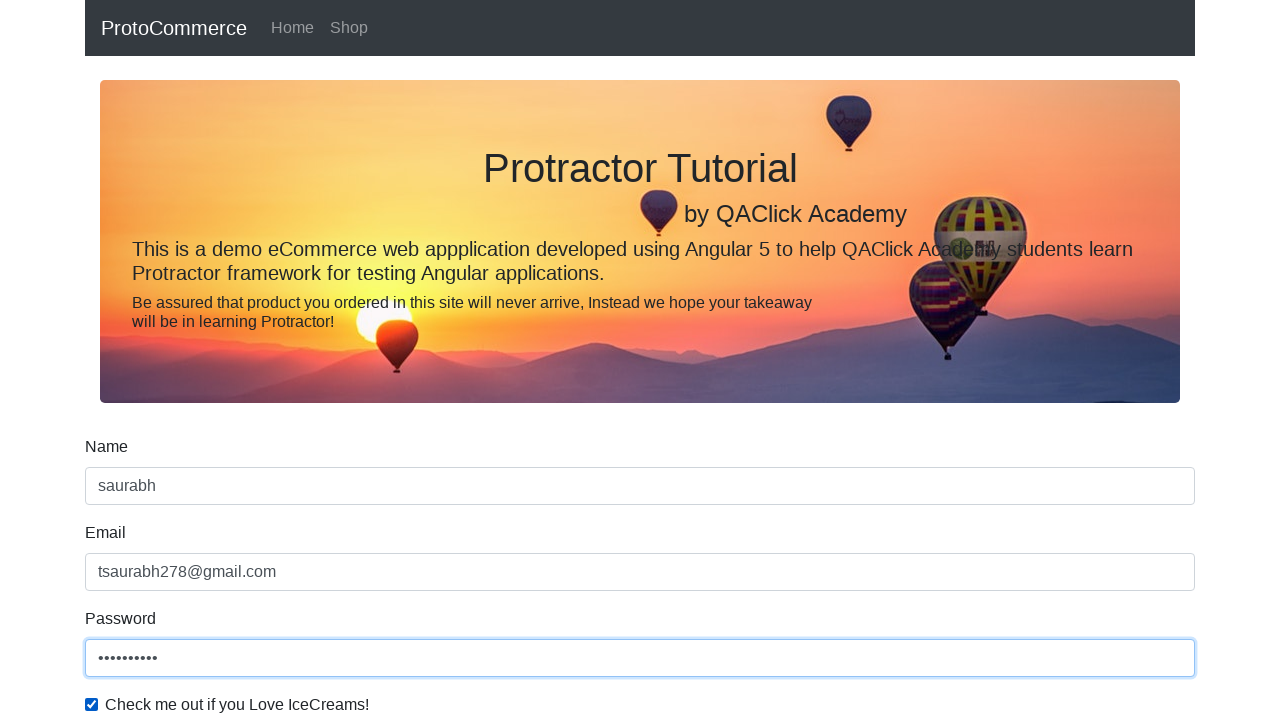

Selected the radio button option at (238, 360) on #inlineRadio1
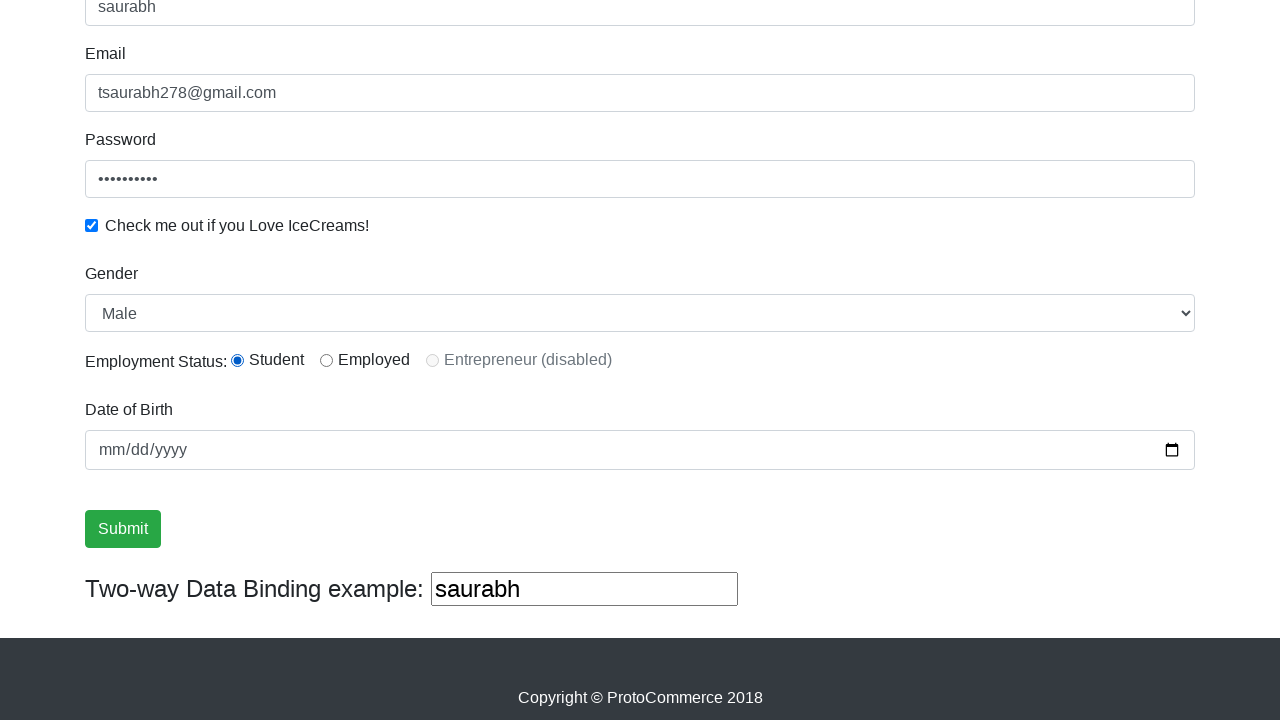

Filled birthday field with '1993-03-05' on input[name='bday']
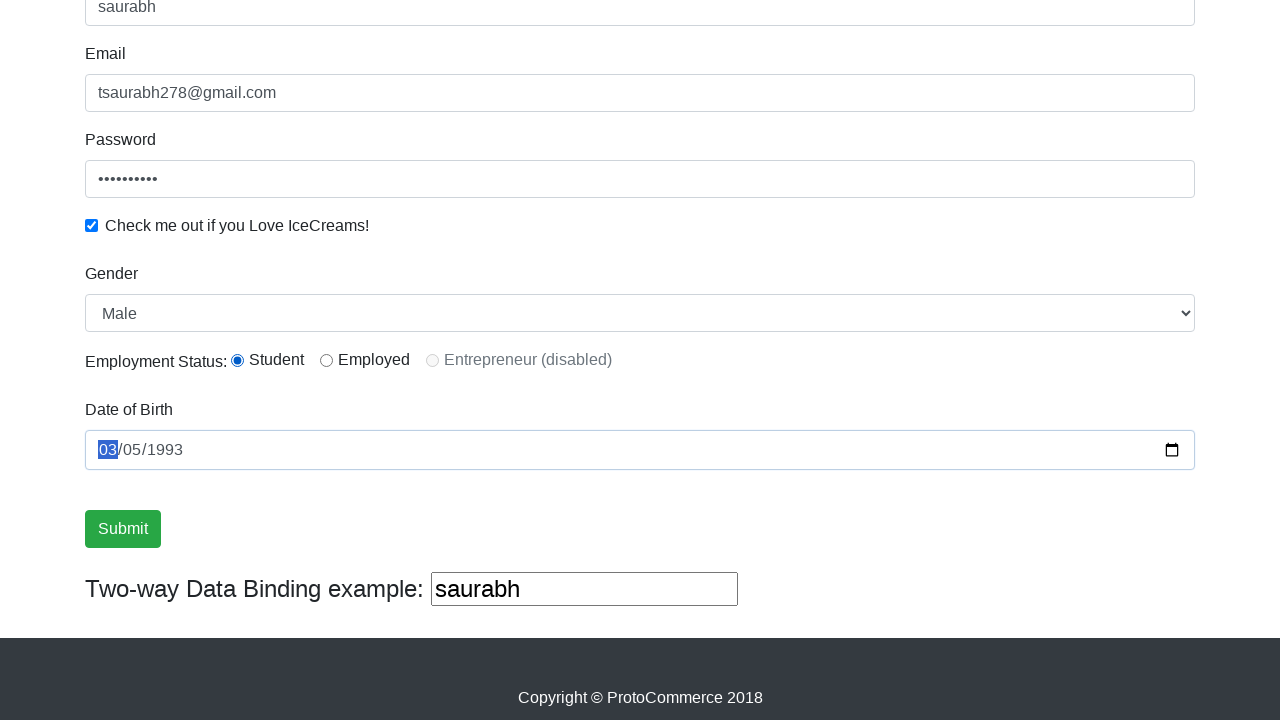

Clicked submit button to submit the form at (123, 529) on input[type='submit']
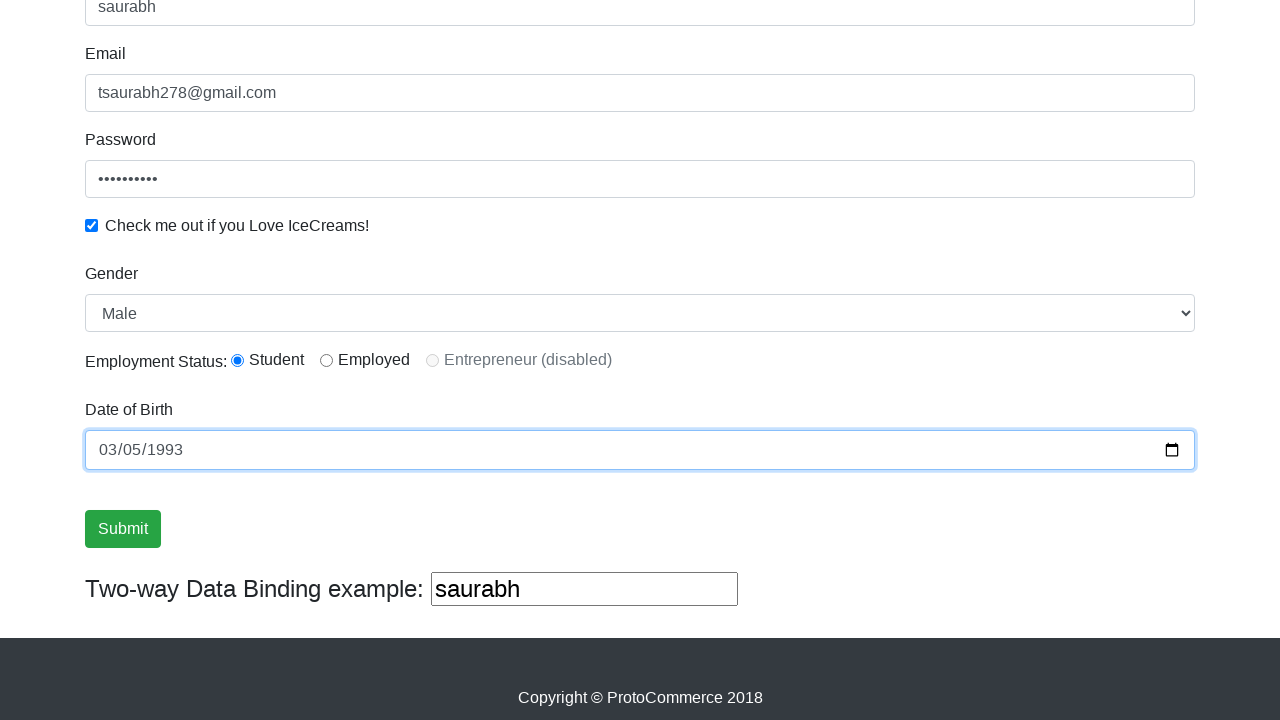

Success message appeared on the page
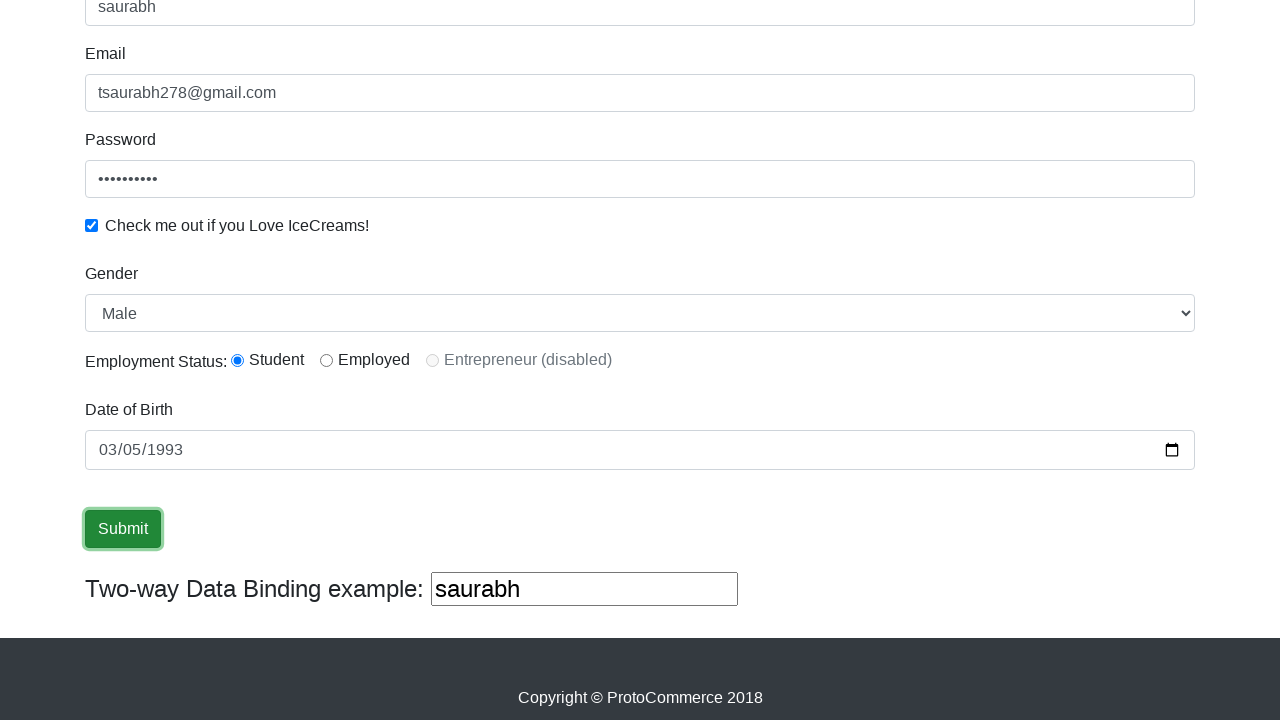

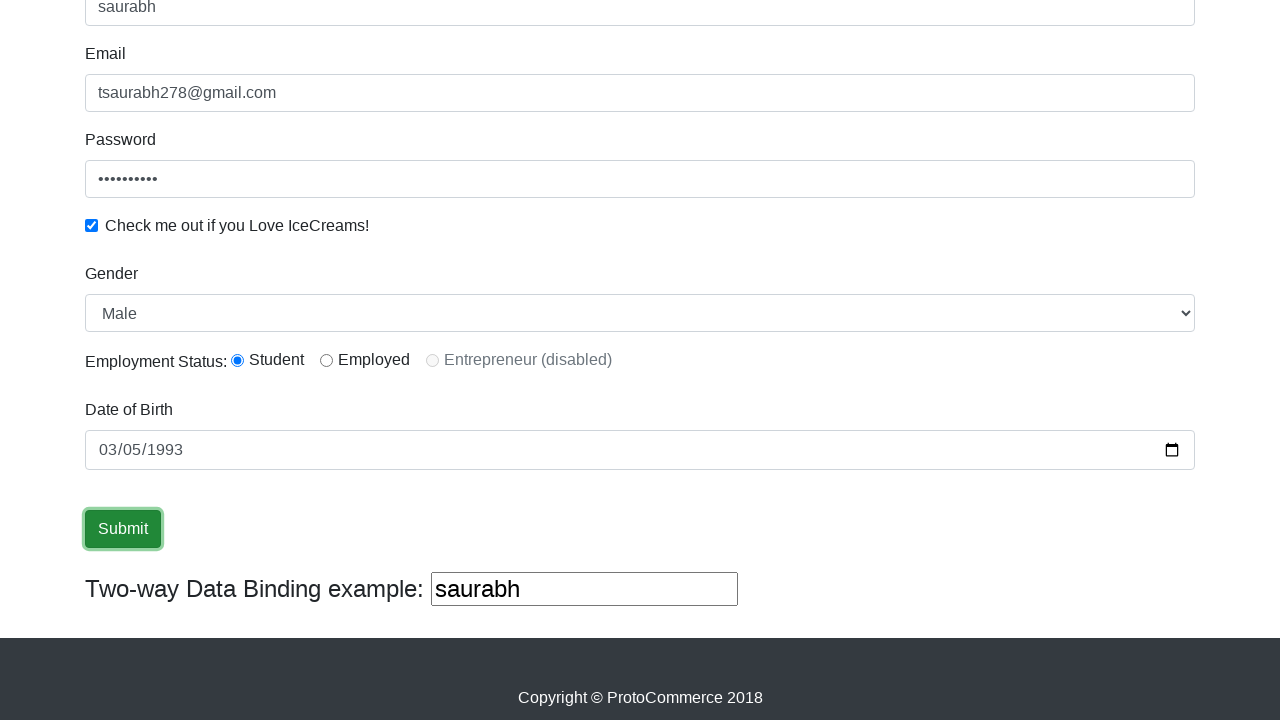